Tests the hotel listing page by clicking the hotel list button and verifying that hotels are displayed

Starting URL: http://hotel-v3.progmasters.hu/

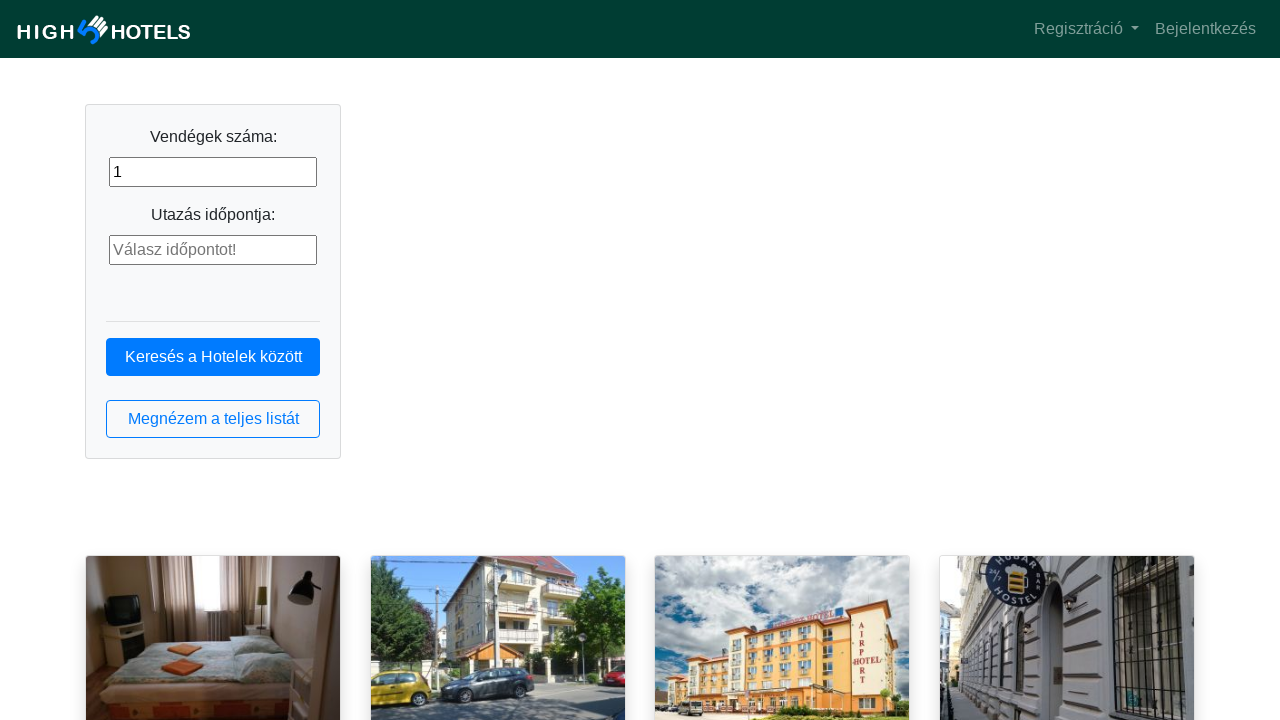

Clicked the hotel list button at (213, 419) on button.btn.btn-outline-primary.btn-block
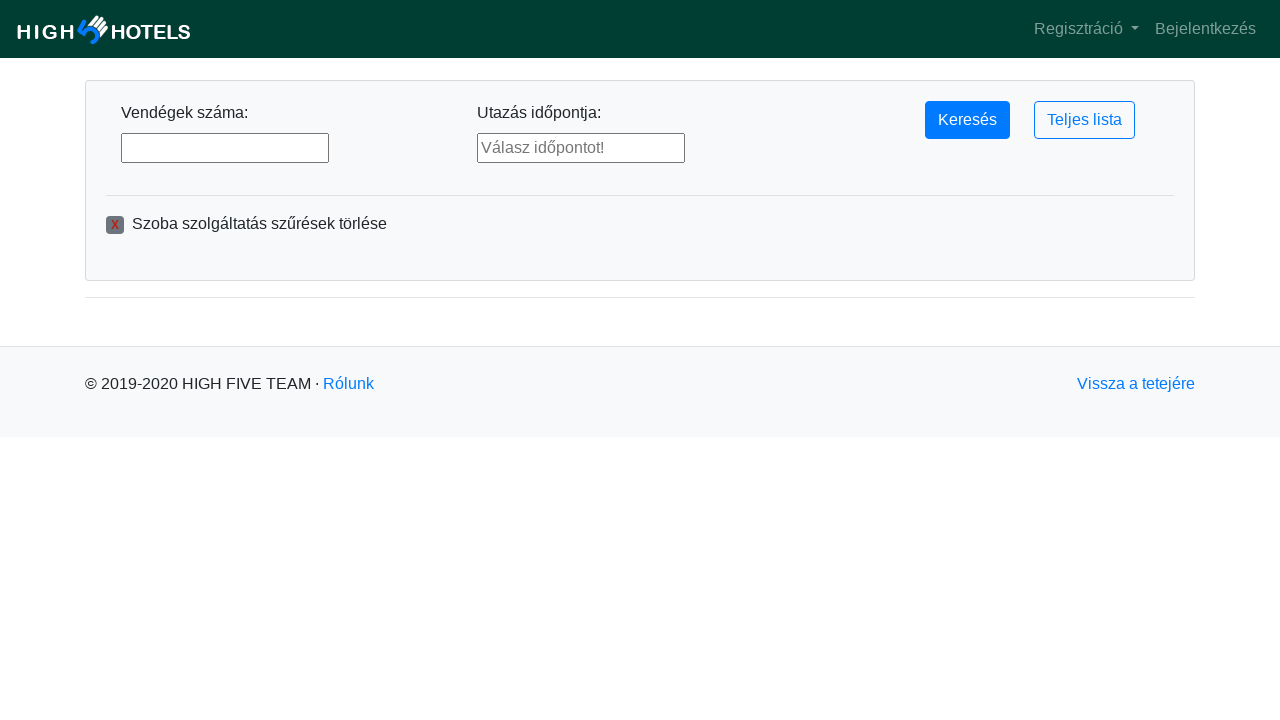

Hotel list loaded successfully
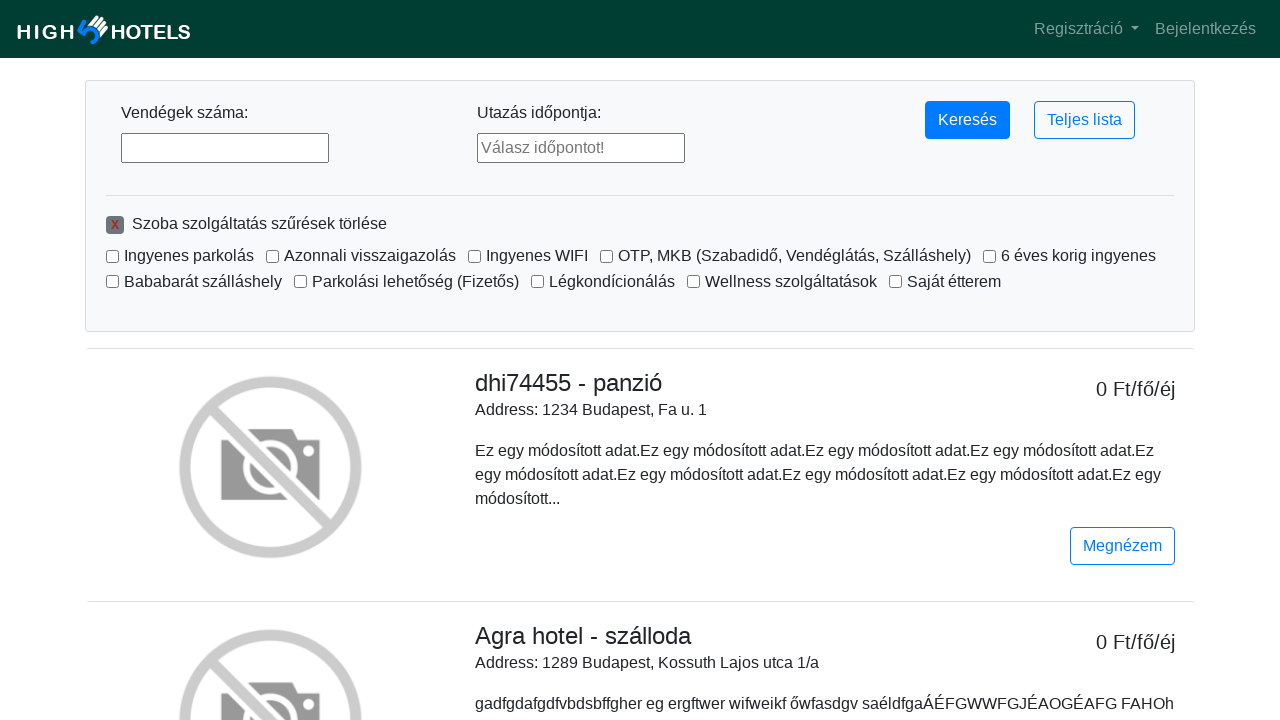

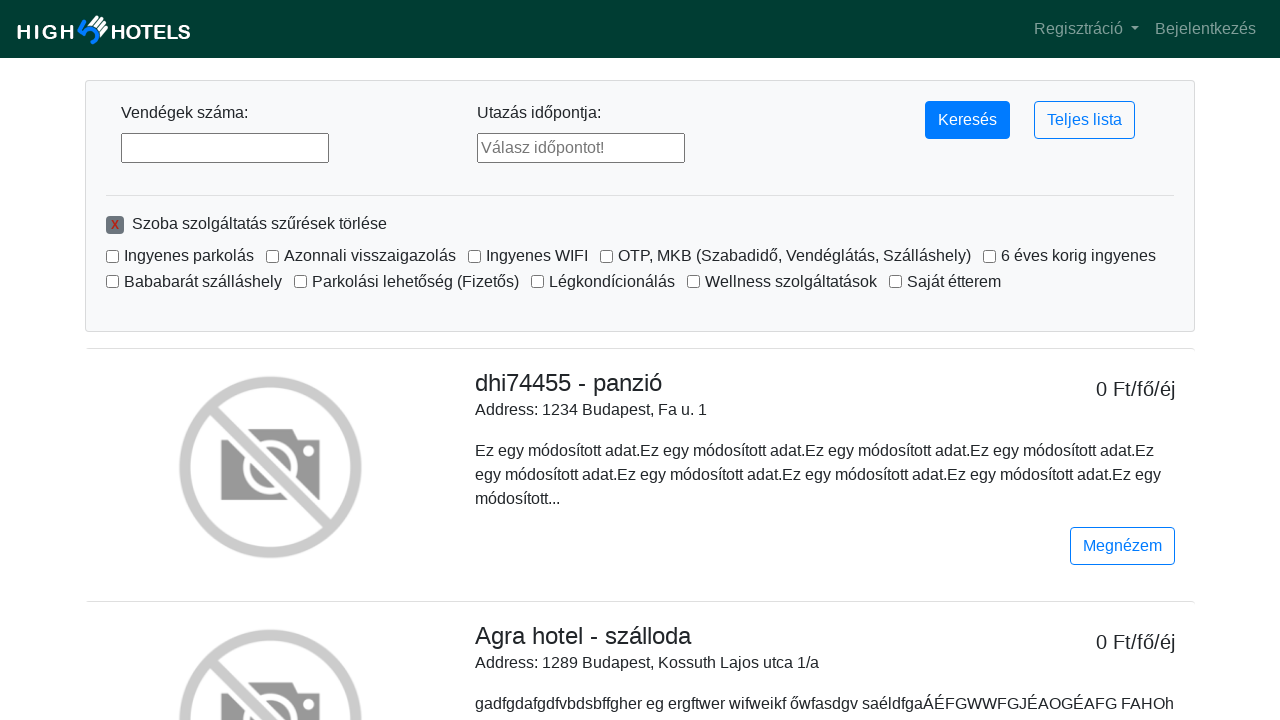